Tests the forgot password page by verifying text elements and filling in the email input field

Starting URL: https://loopcamp.vercel.app/forgot-password.html

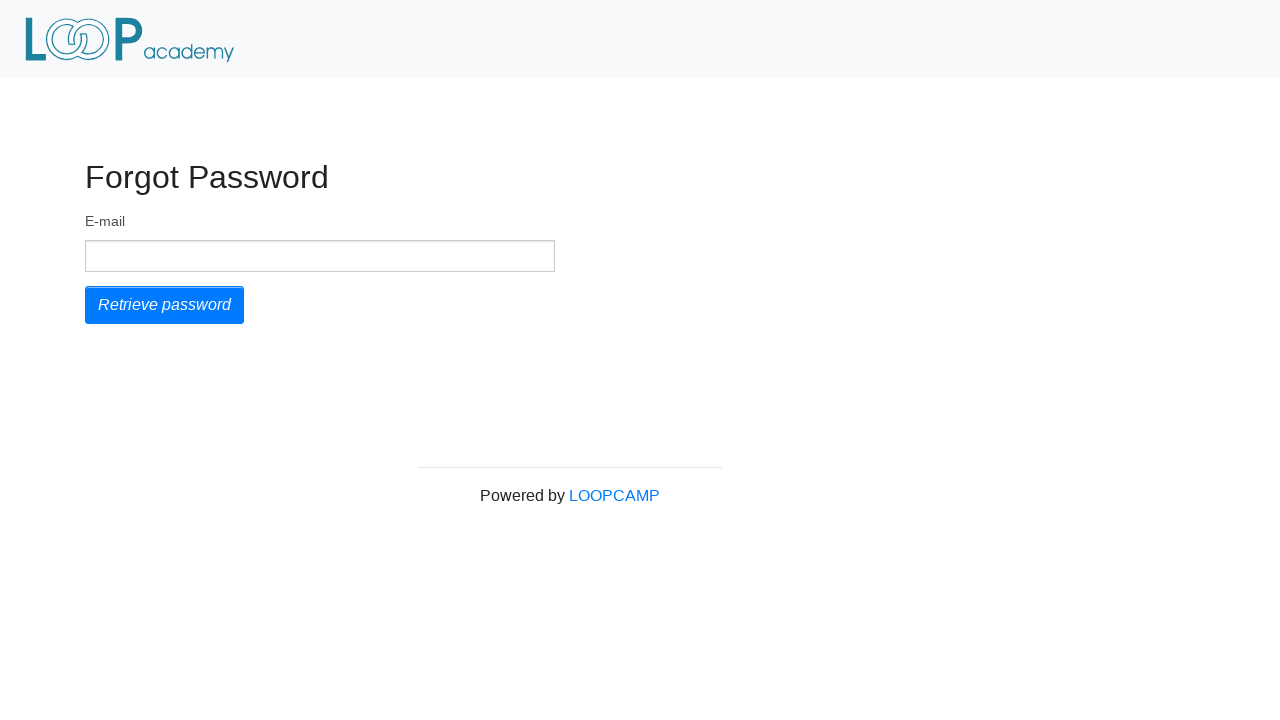

Waited for 'Forgot Password' heading selector to be available
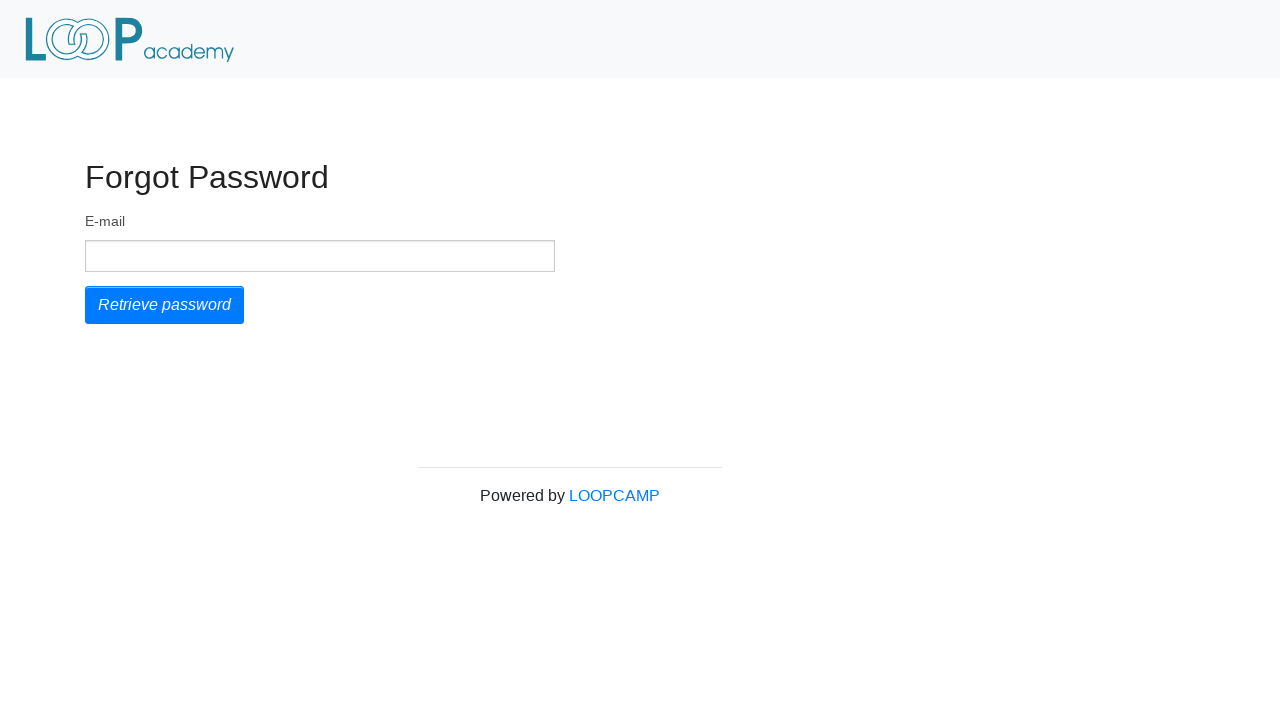

Located 'Forgot Password' heading element
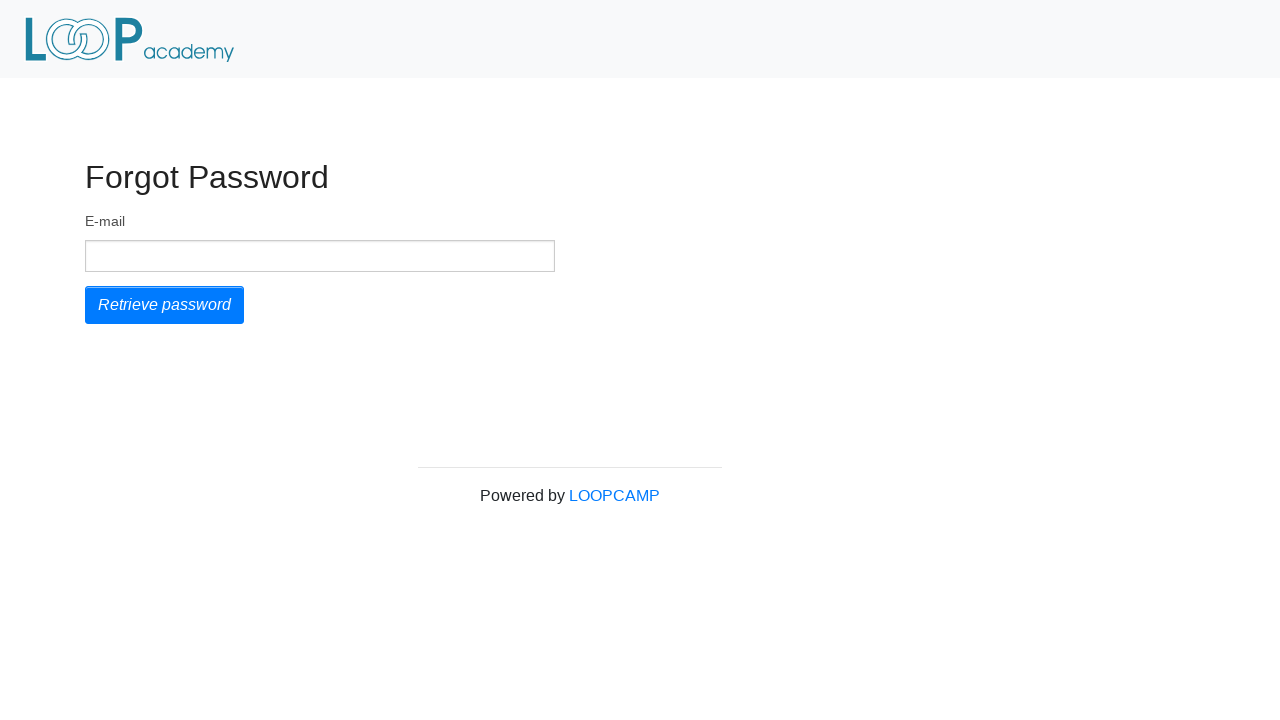

Verified 'Forgot Password' heading is visible
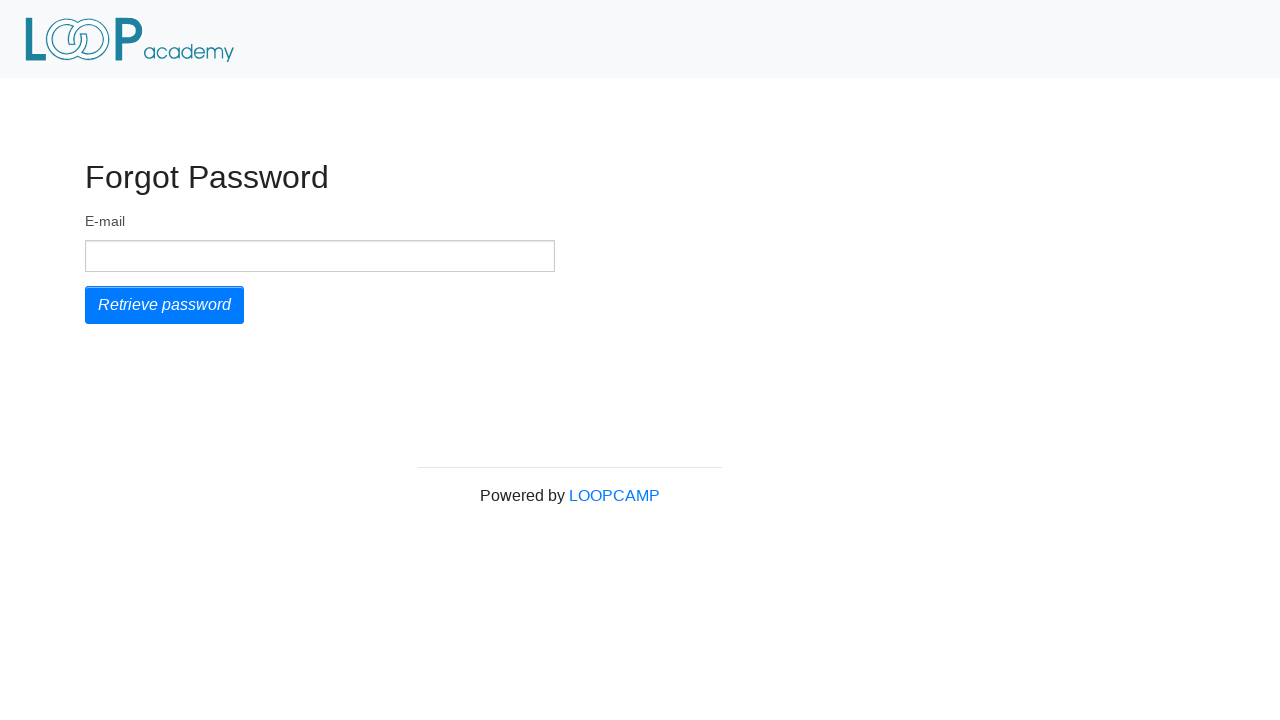

Waited for email label selector to be available
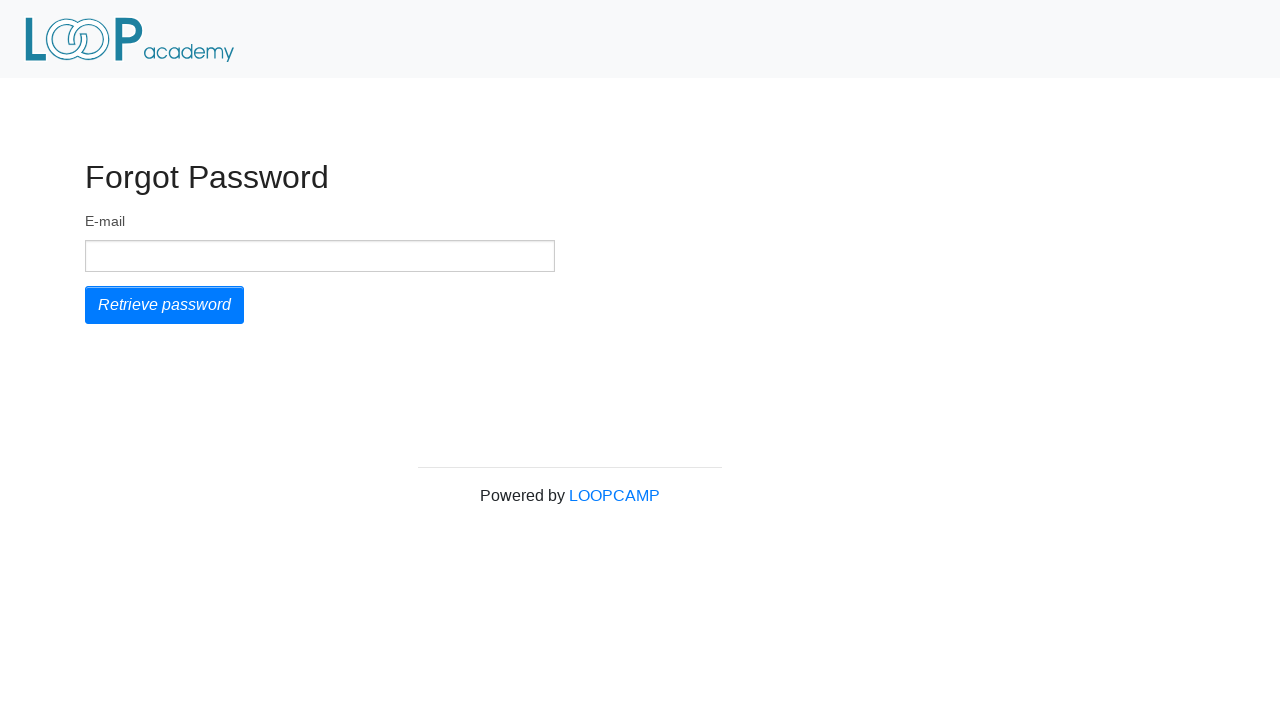

Located email label element
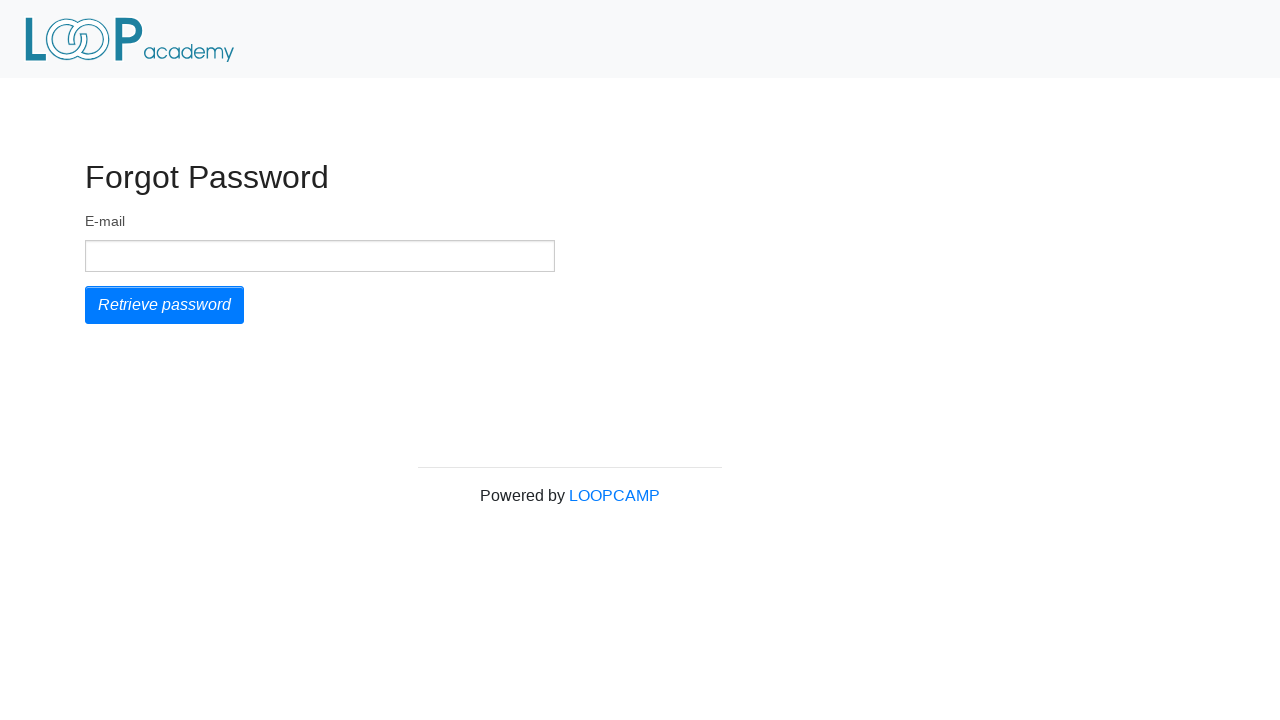

Verified email label is visible
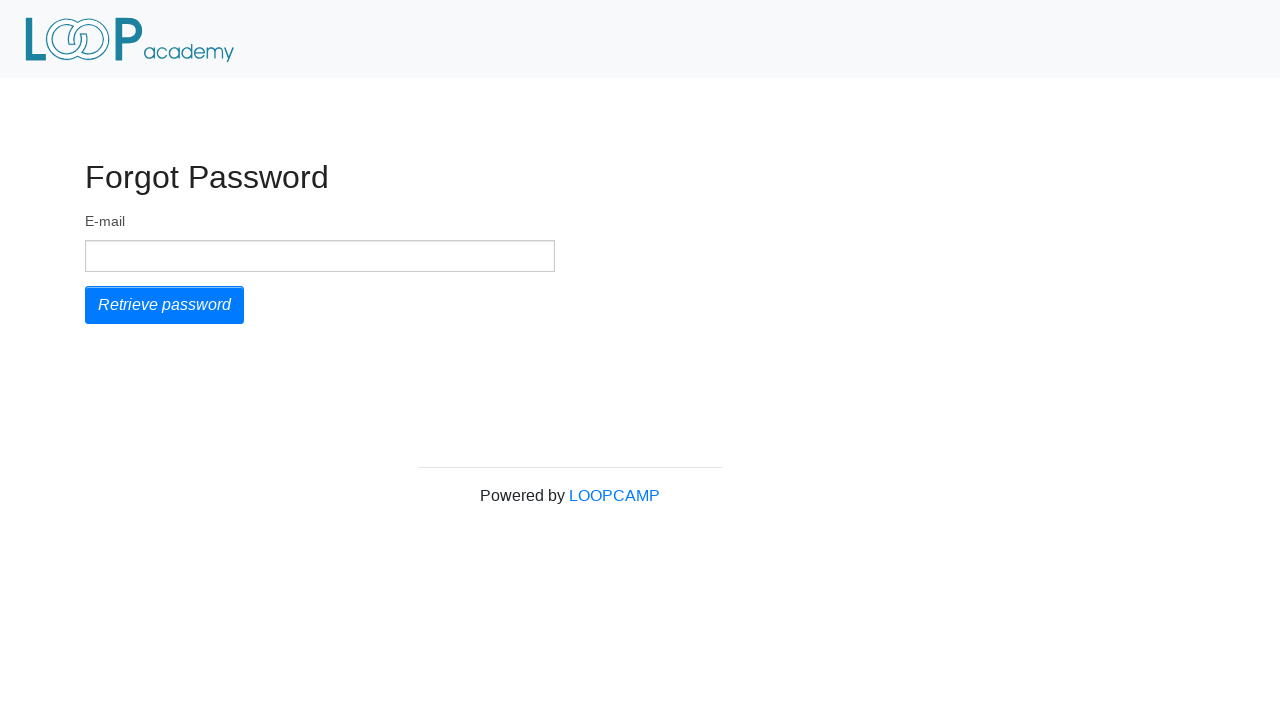

Clicked on email input field at (320, 256) on #email
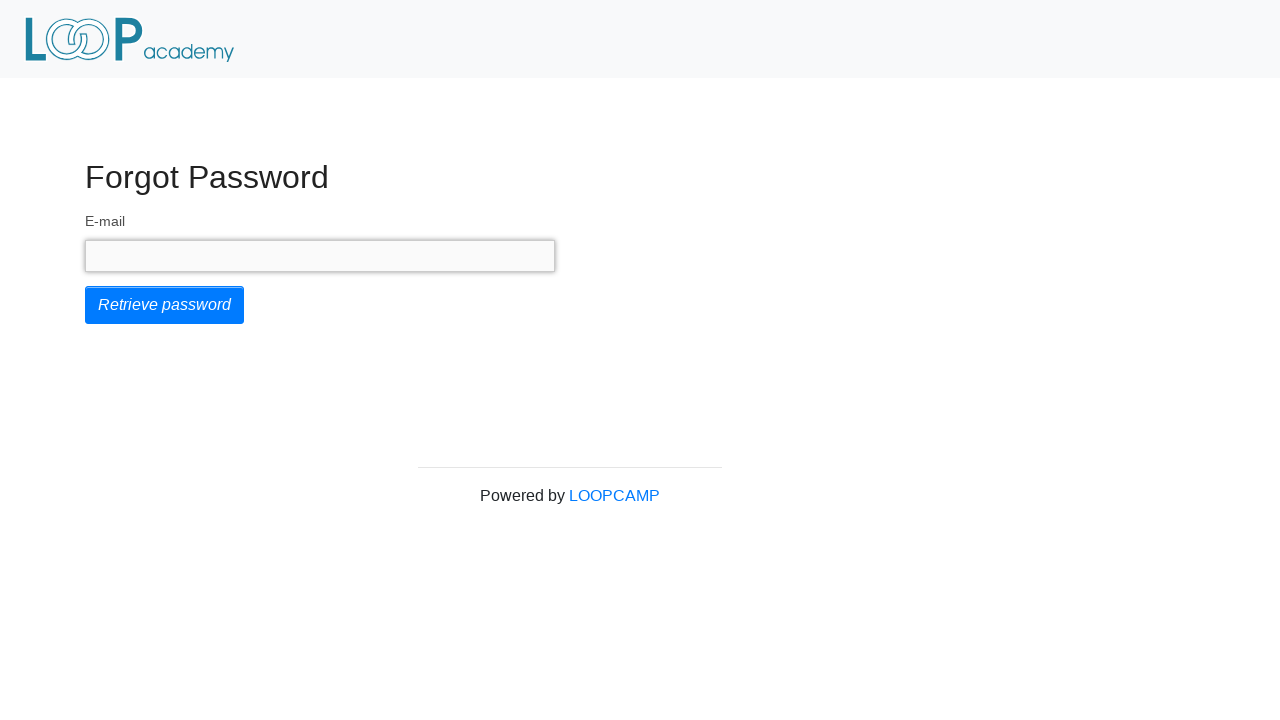

Filled email input field with 'Testing input bar' on #email
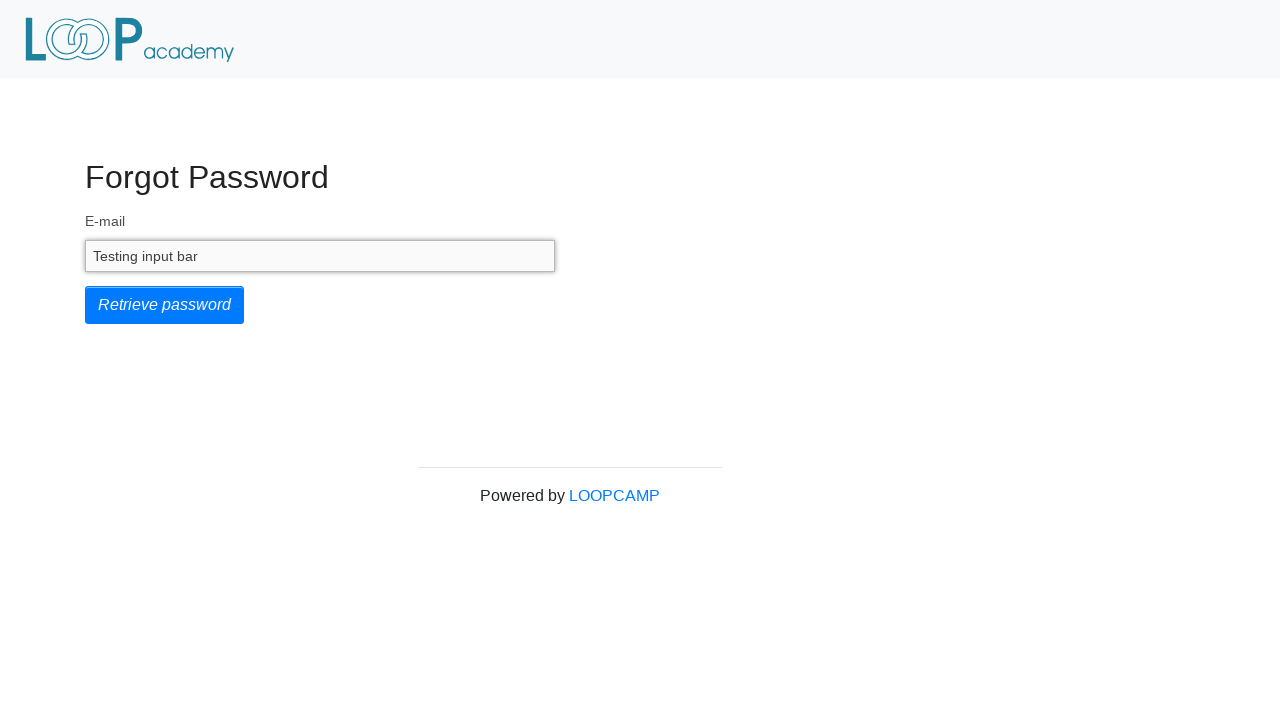

Waited for retrieve password button selector to be available
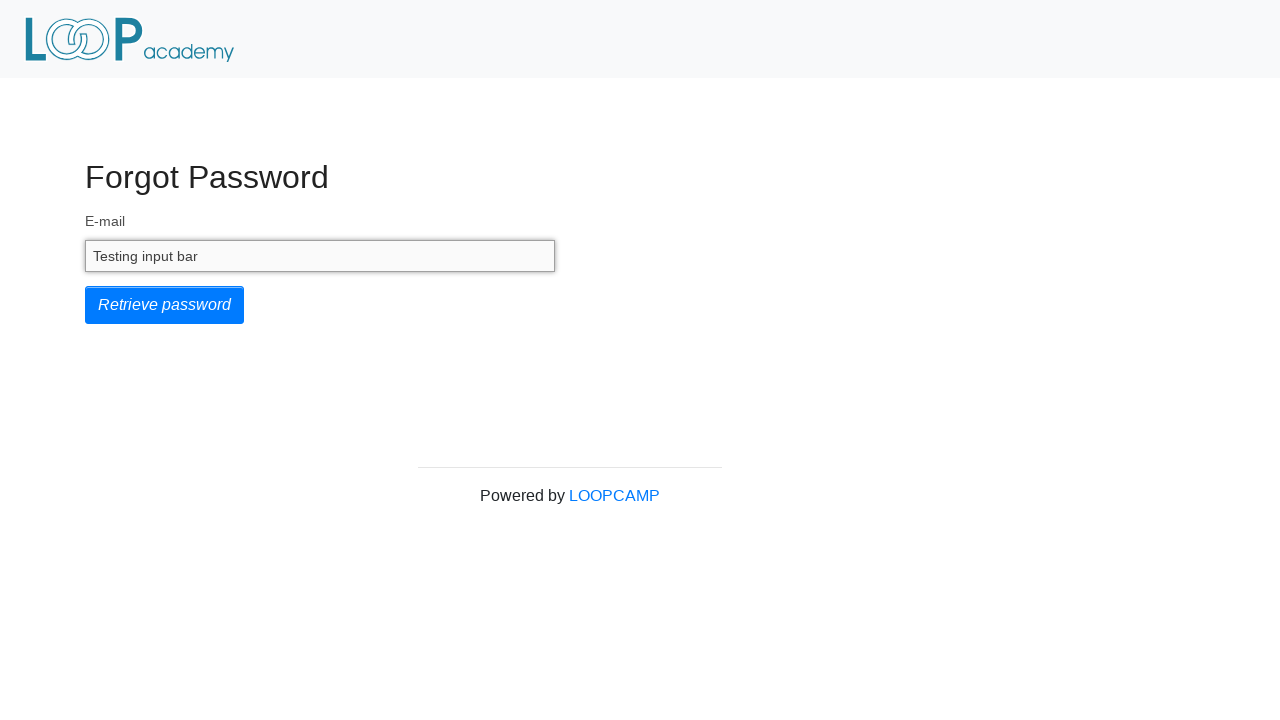

Located retrieve password button element
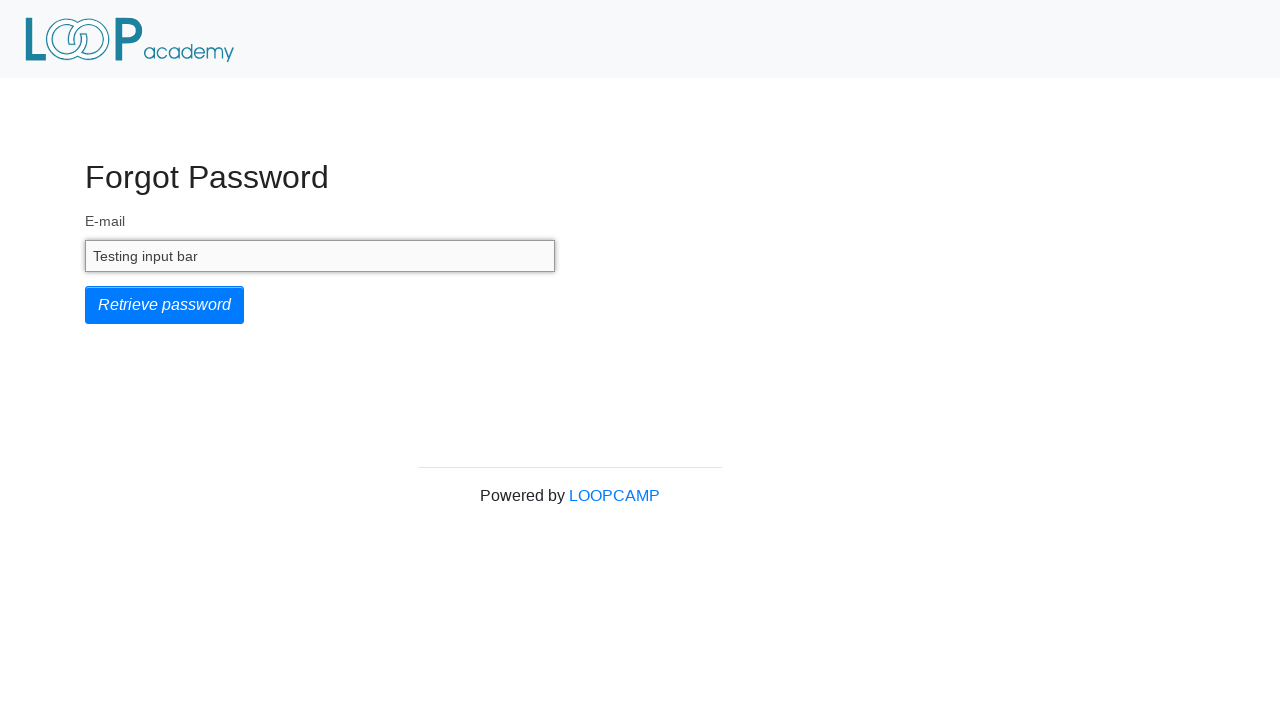

Verified retrieve password button is visible
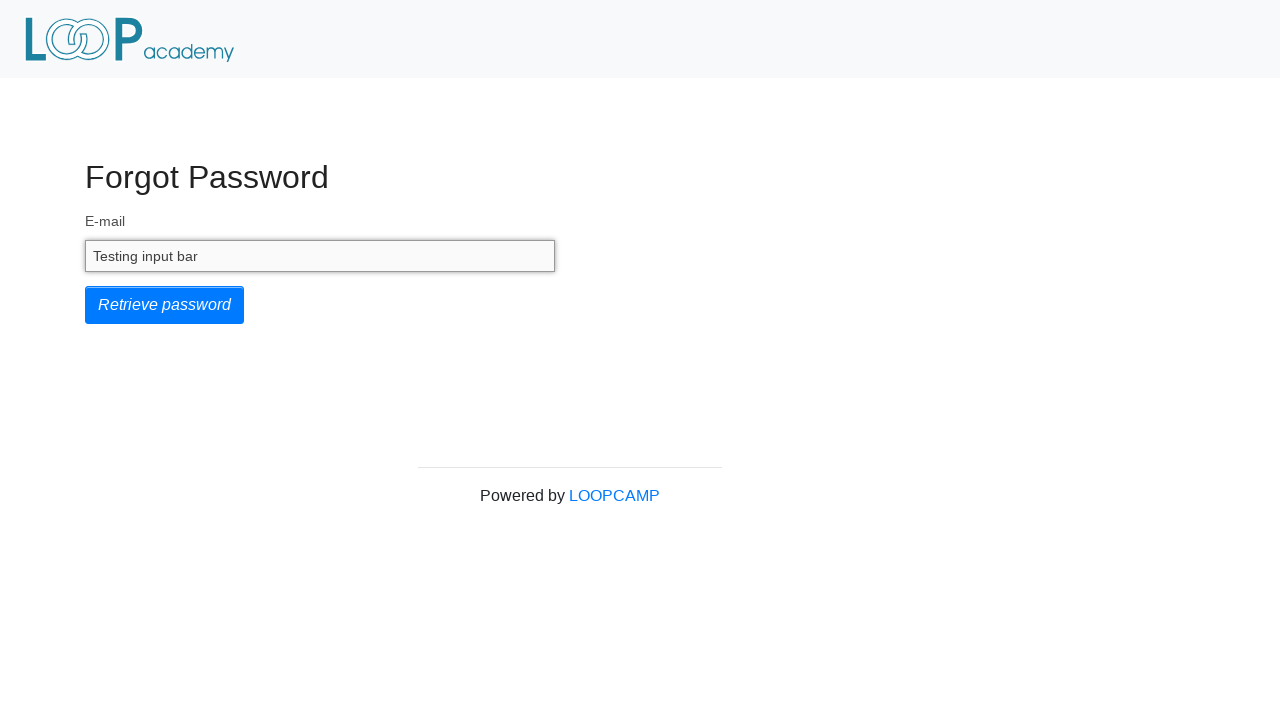

Waited for 'Powered by LOOPCAMP' text selector to be available
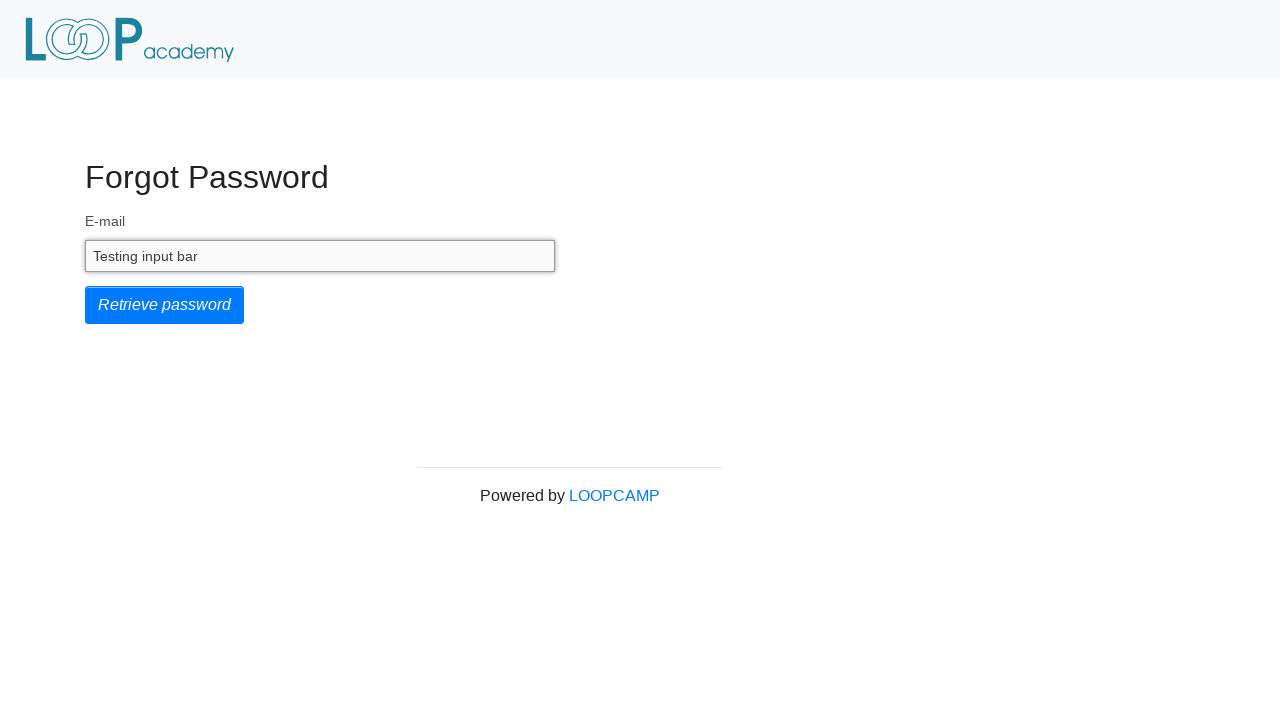

Located 'Powered by LOOPCAMP' text element
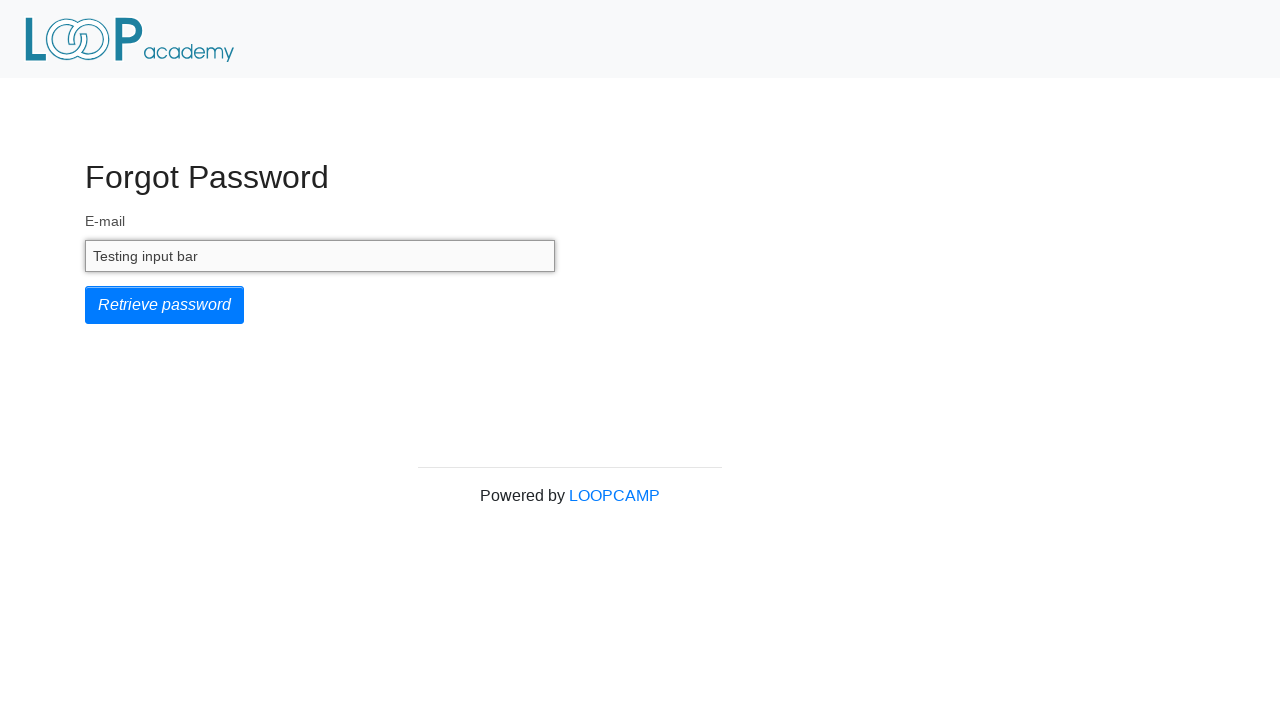

Verified 'Powered by LOOPCAMP' text is visible
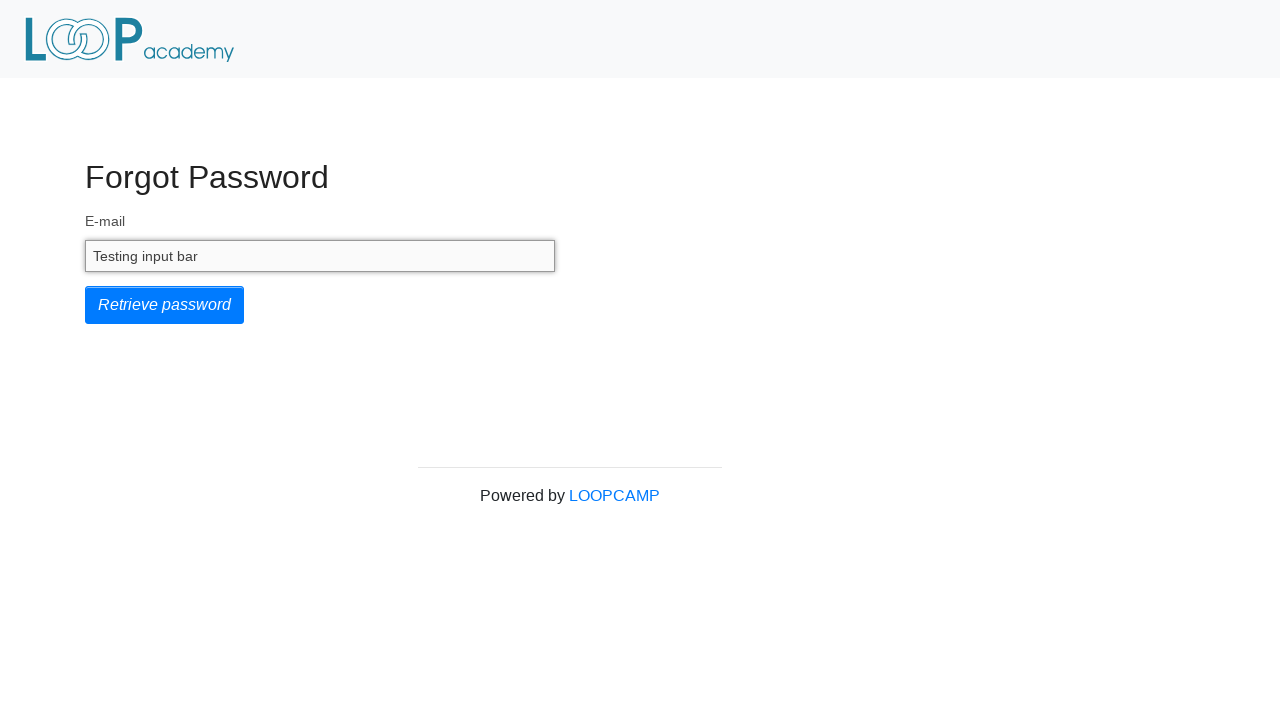

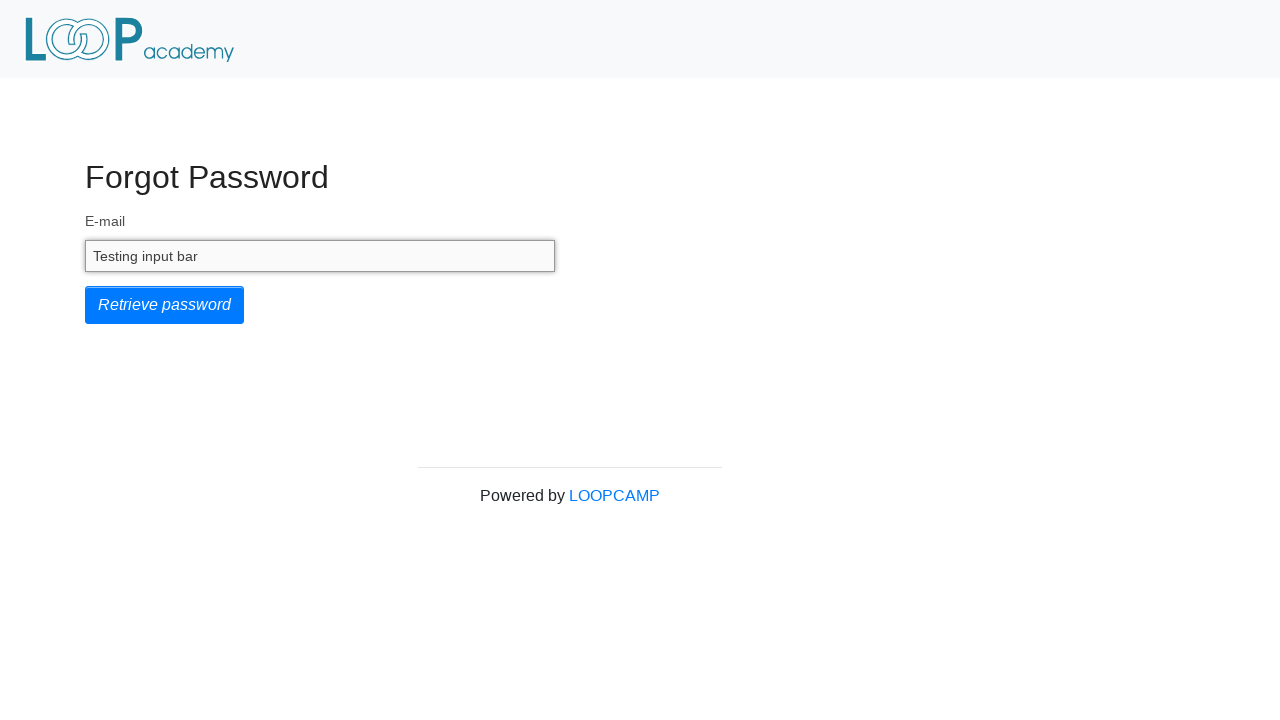